Navigates to a page with many elements and highlights a specific element by changing its border style temporarily to make it visually stand out.

Starting URL: http://the-internet.herokuapp.com/large

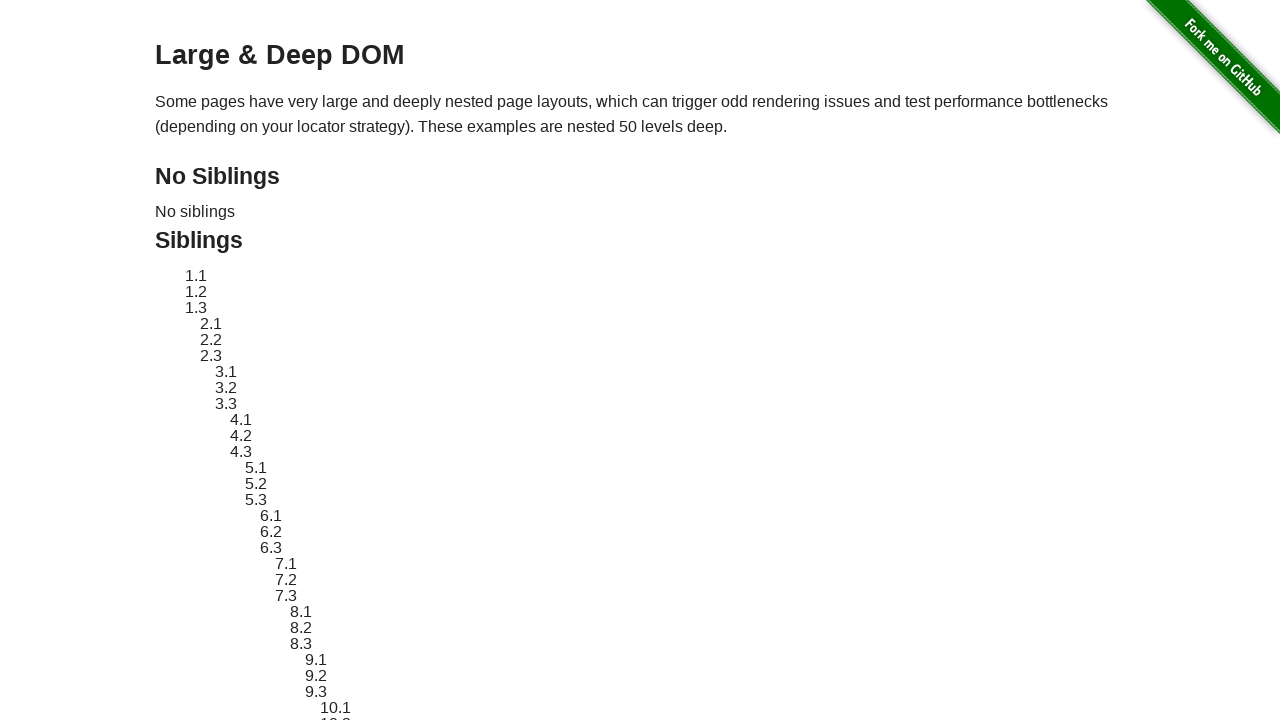

Navigated to the-internet.herokuapp.com/large
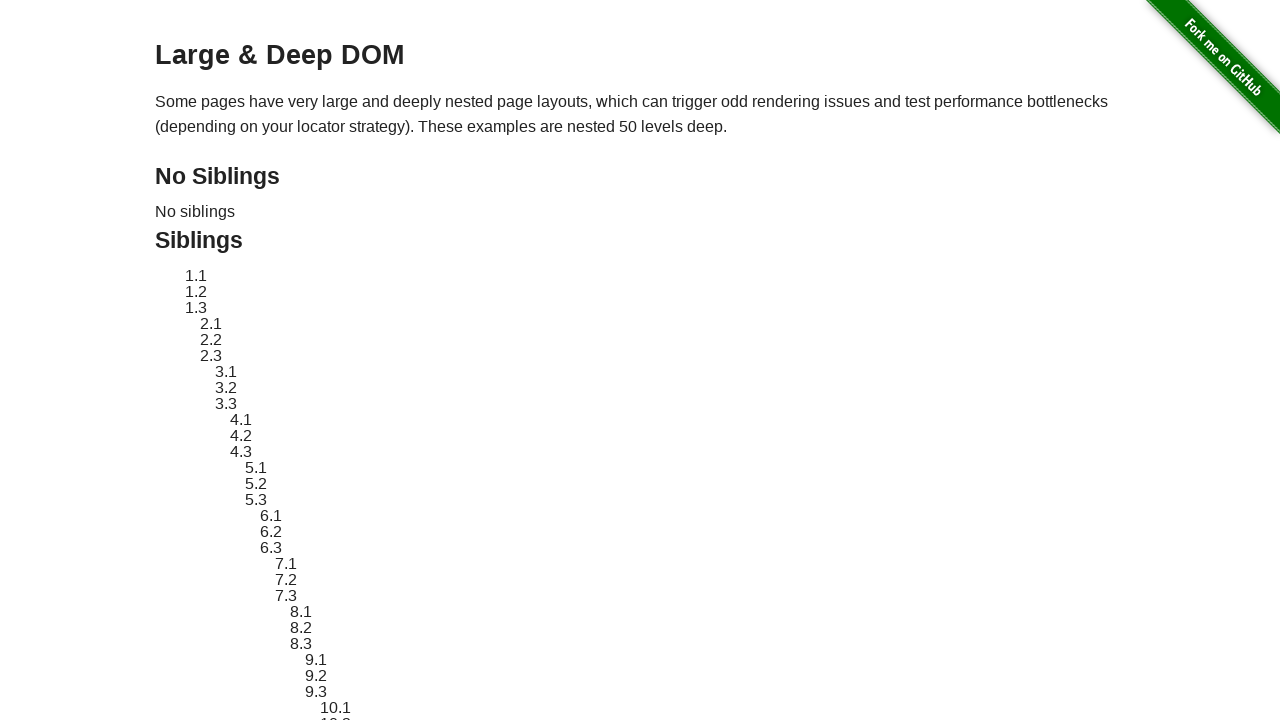

Located target element with ID 'sibling-2.3'
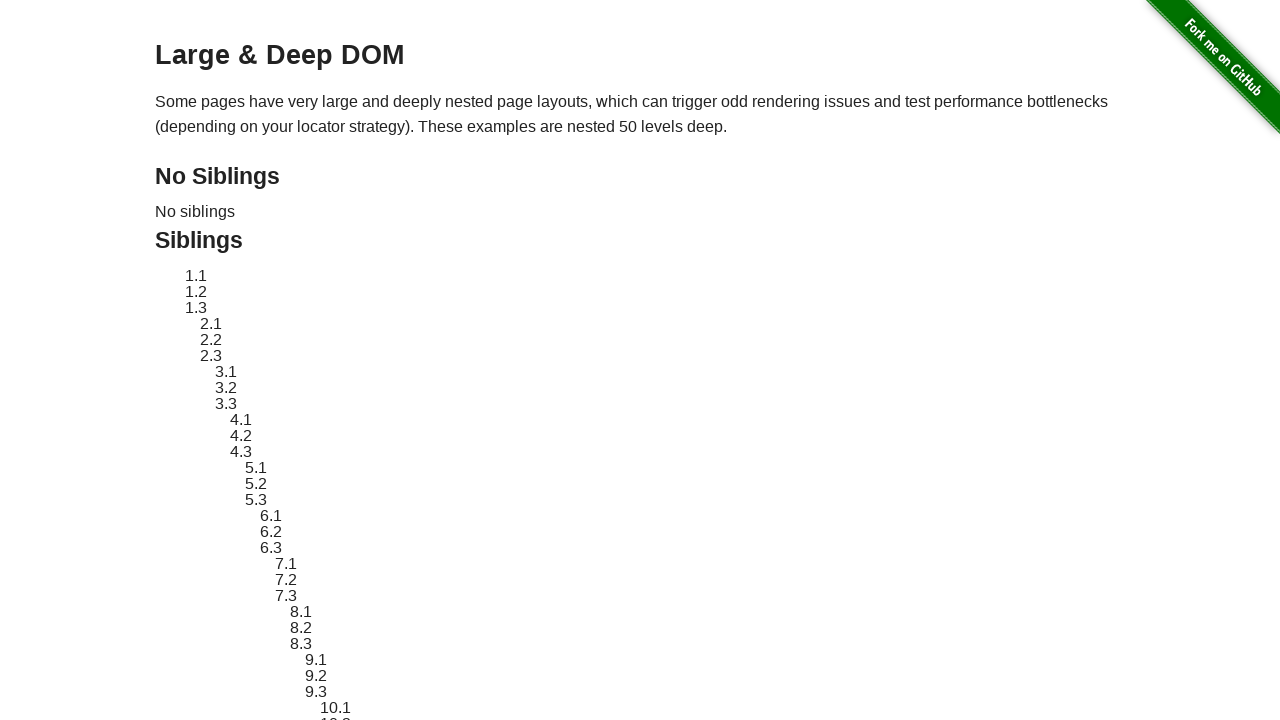

Retrieved original style attribute of target element
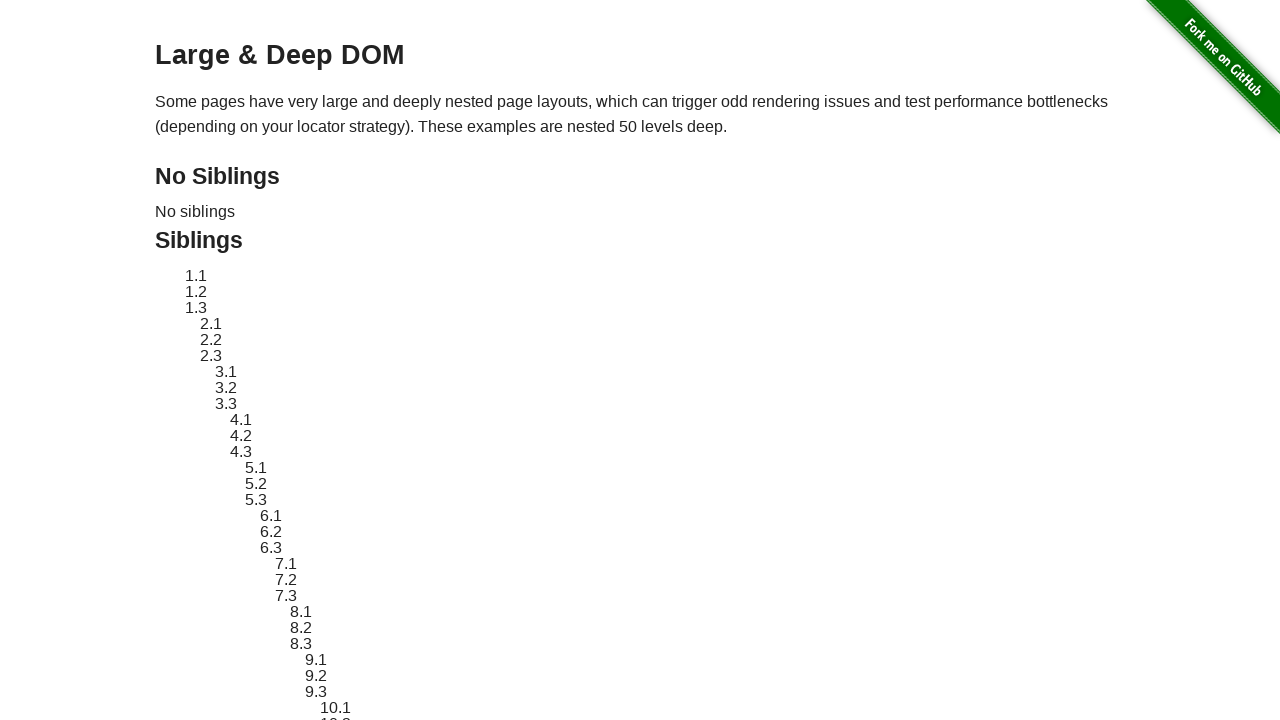

Applied red dashed border highlight to target element
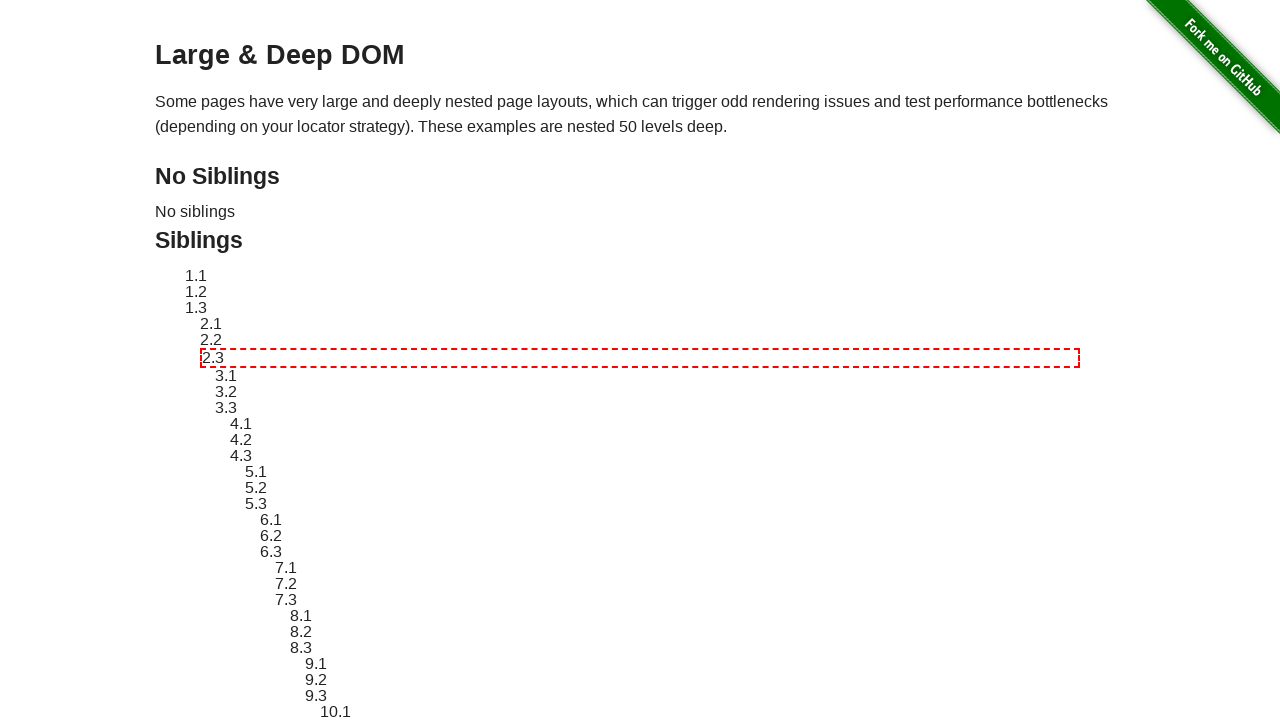

Waited 2 seconds to display the highlight
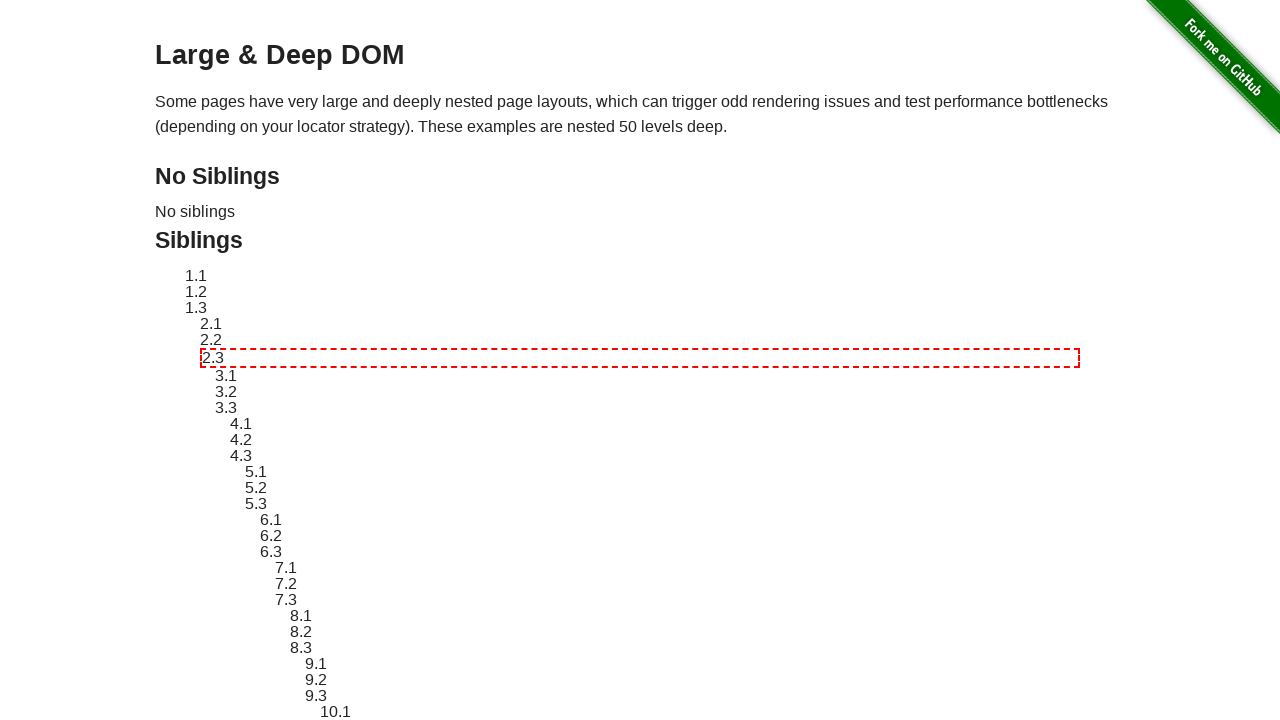

Reverted target element to original style
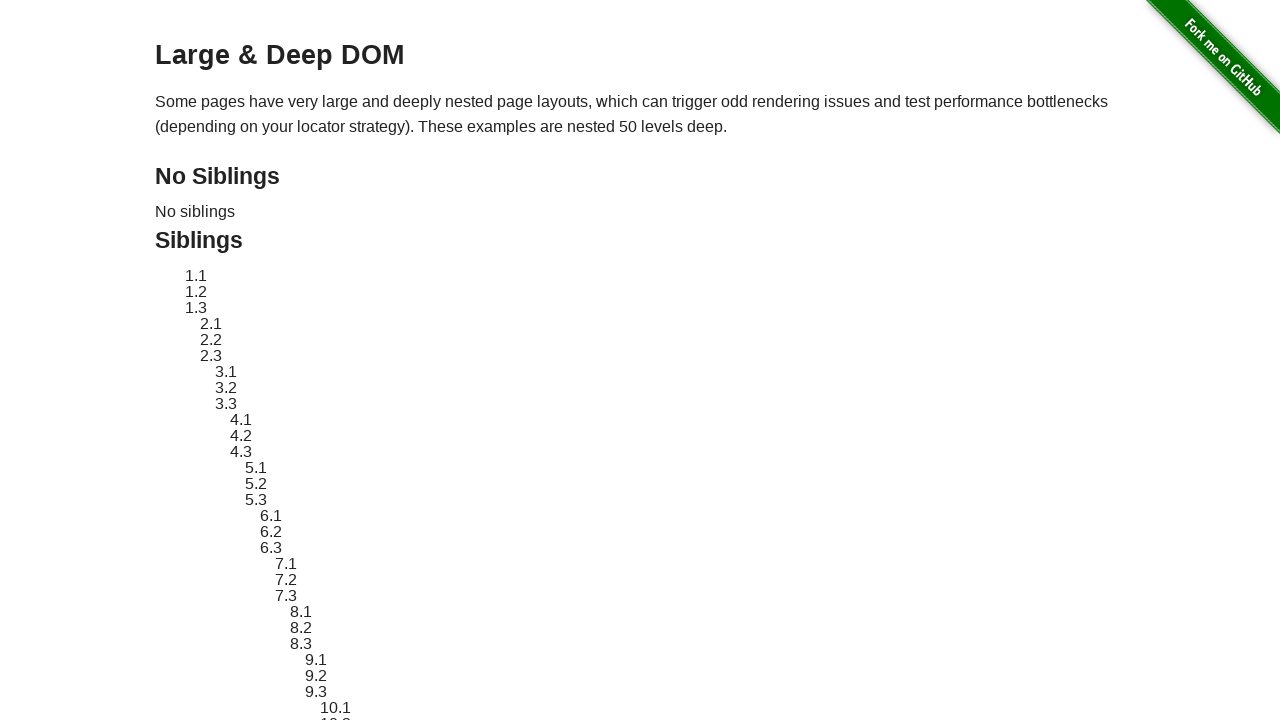

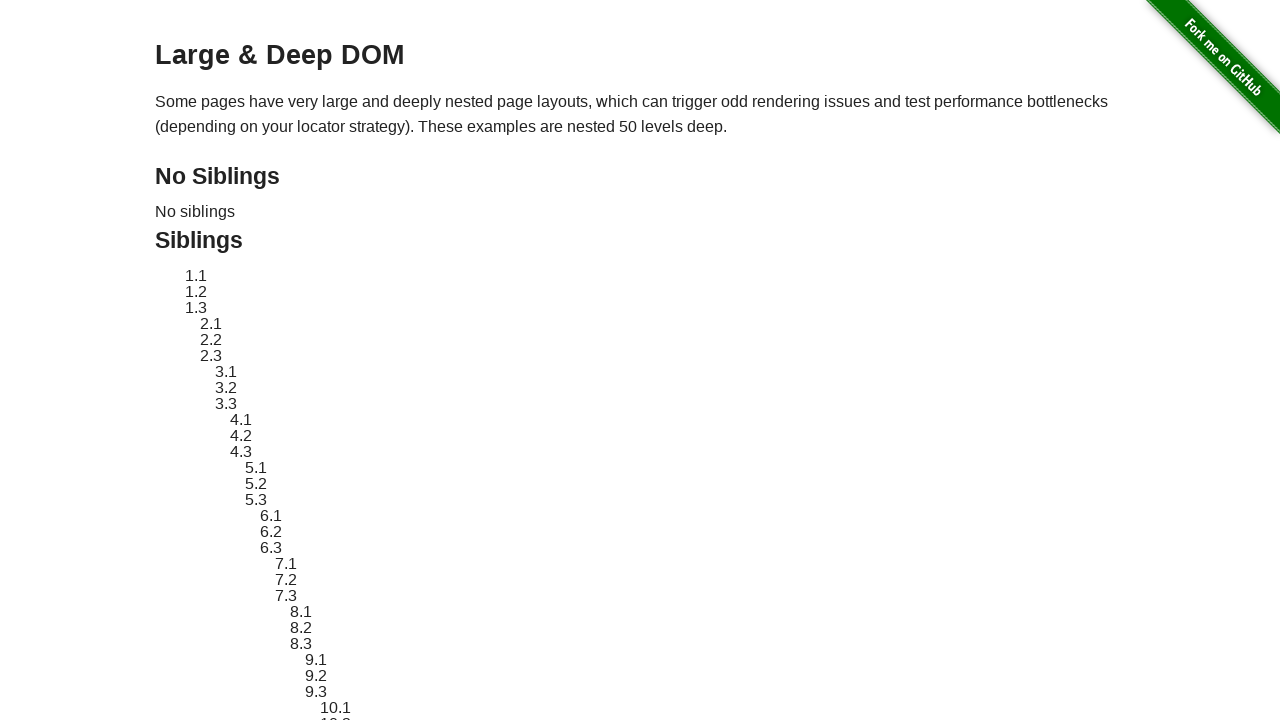